Tests AJAX functionality by clicking a button that changes content and waiting for the new text to appear in an h3 element

Starting URL: https://v1.training-support.net/selenium/ajax

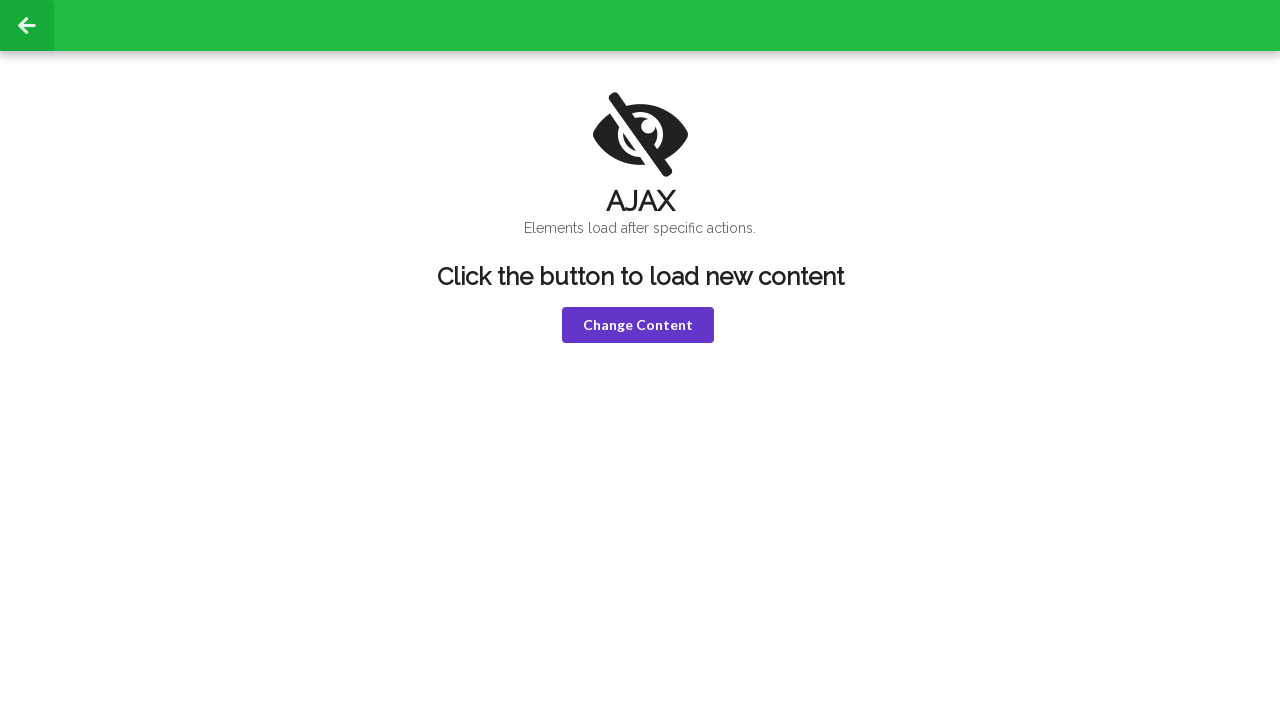

Clicked 'Change Content' button to trigger AJAX request at (638, 325) on xpath=//button[text()='Change Content']
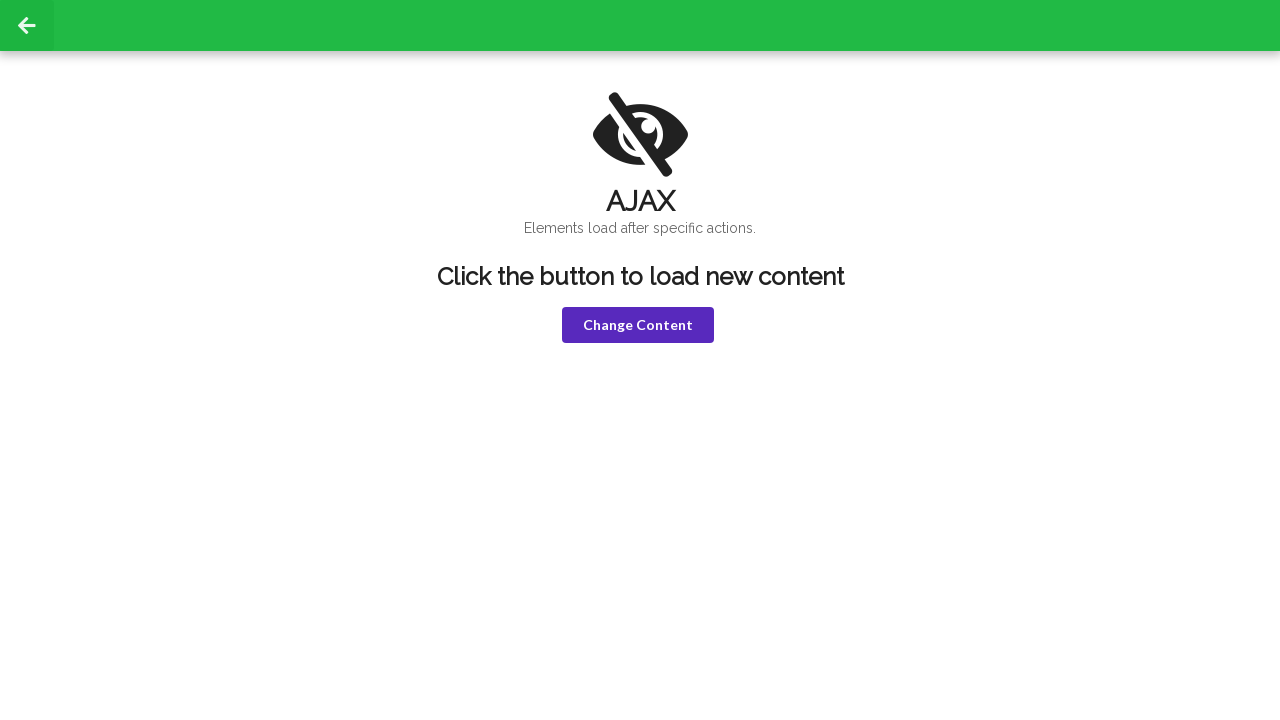

AJAX content loaded - h3 element contains 'I'm late!' text
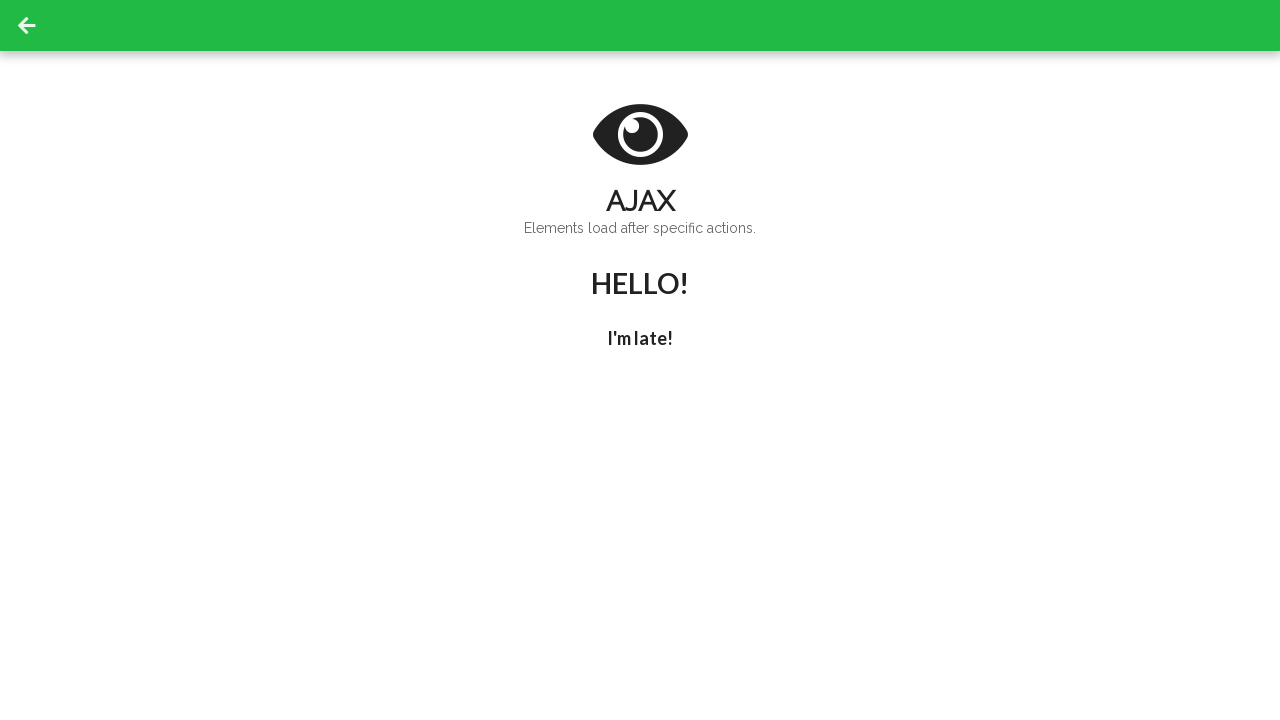

Verified h3 element is present and visible
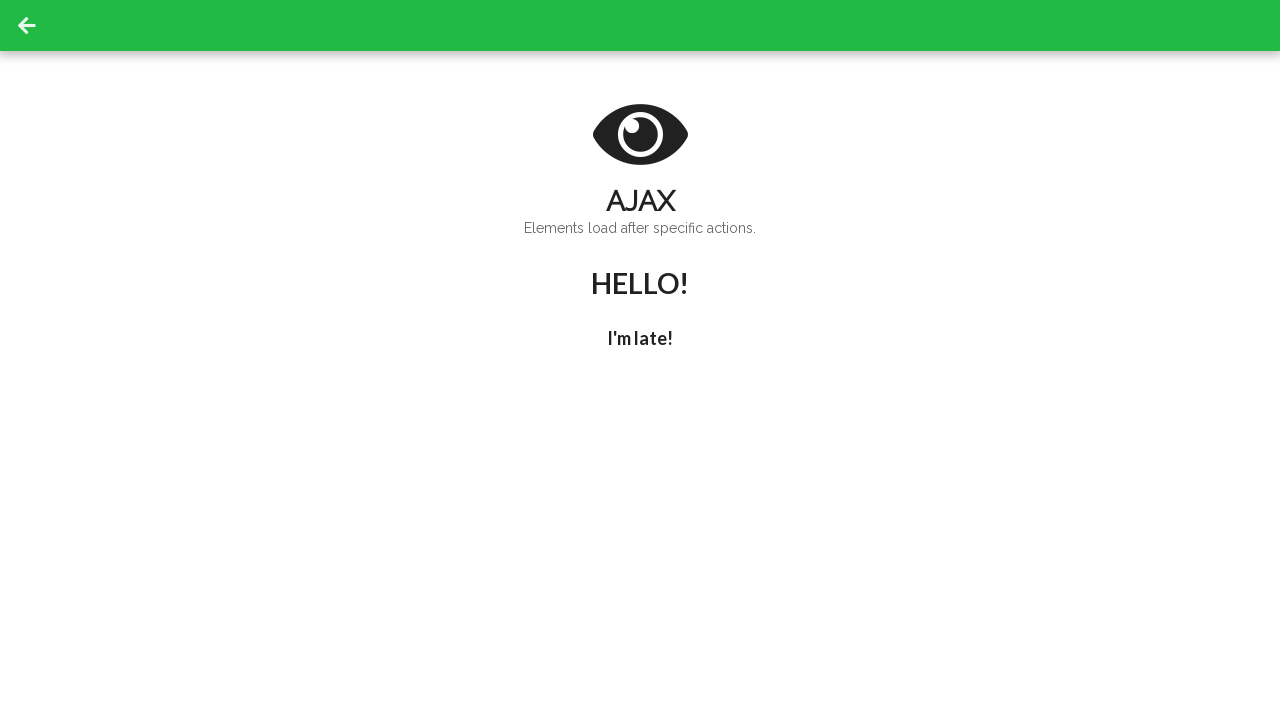

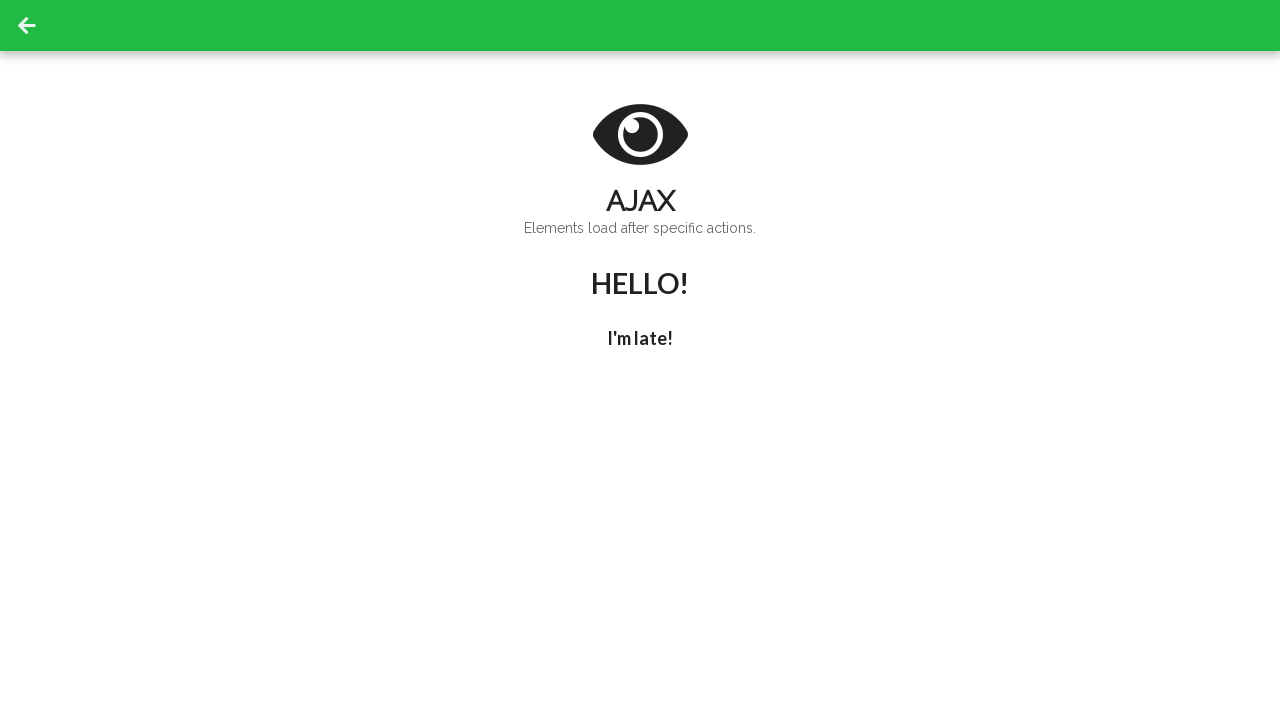